Navigates to the French National Agency for Medicines and Health Products Safety (ANSM) information security page and verifies that article listings with categories, dates, and titles are displayed.

Starting URL: https://ansm.sante.fr/S-informer/Informations-de-securite-Lettres-aux-professionnels-de-sante

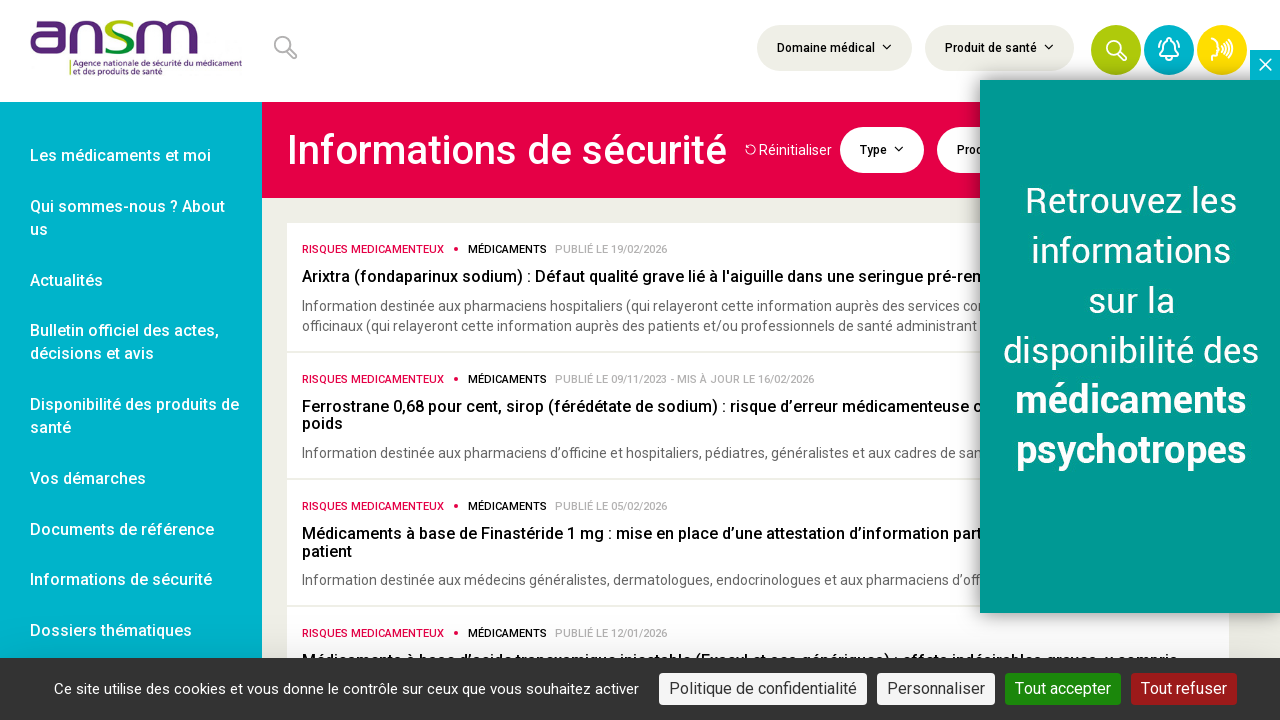

Set viewport size to 1920x1080
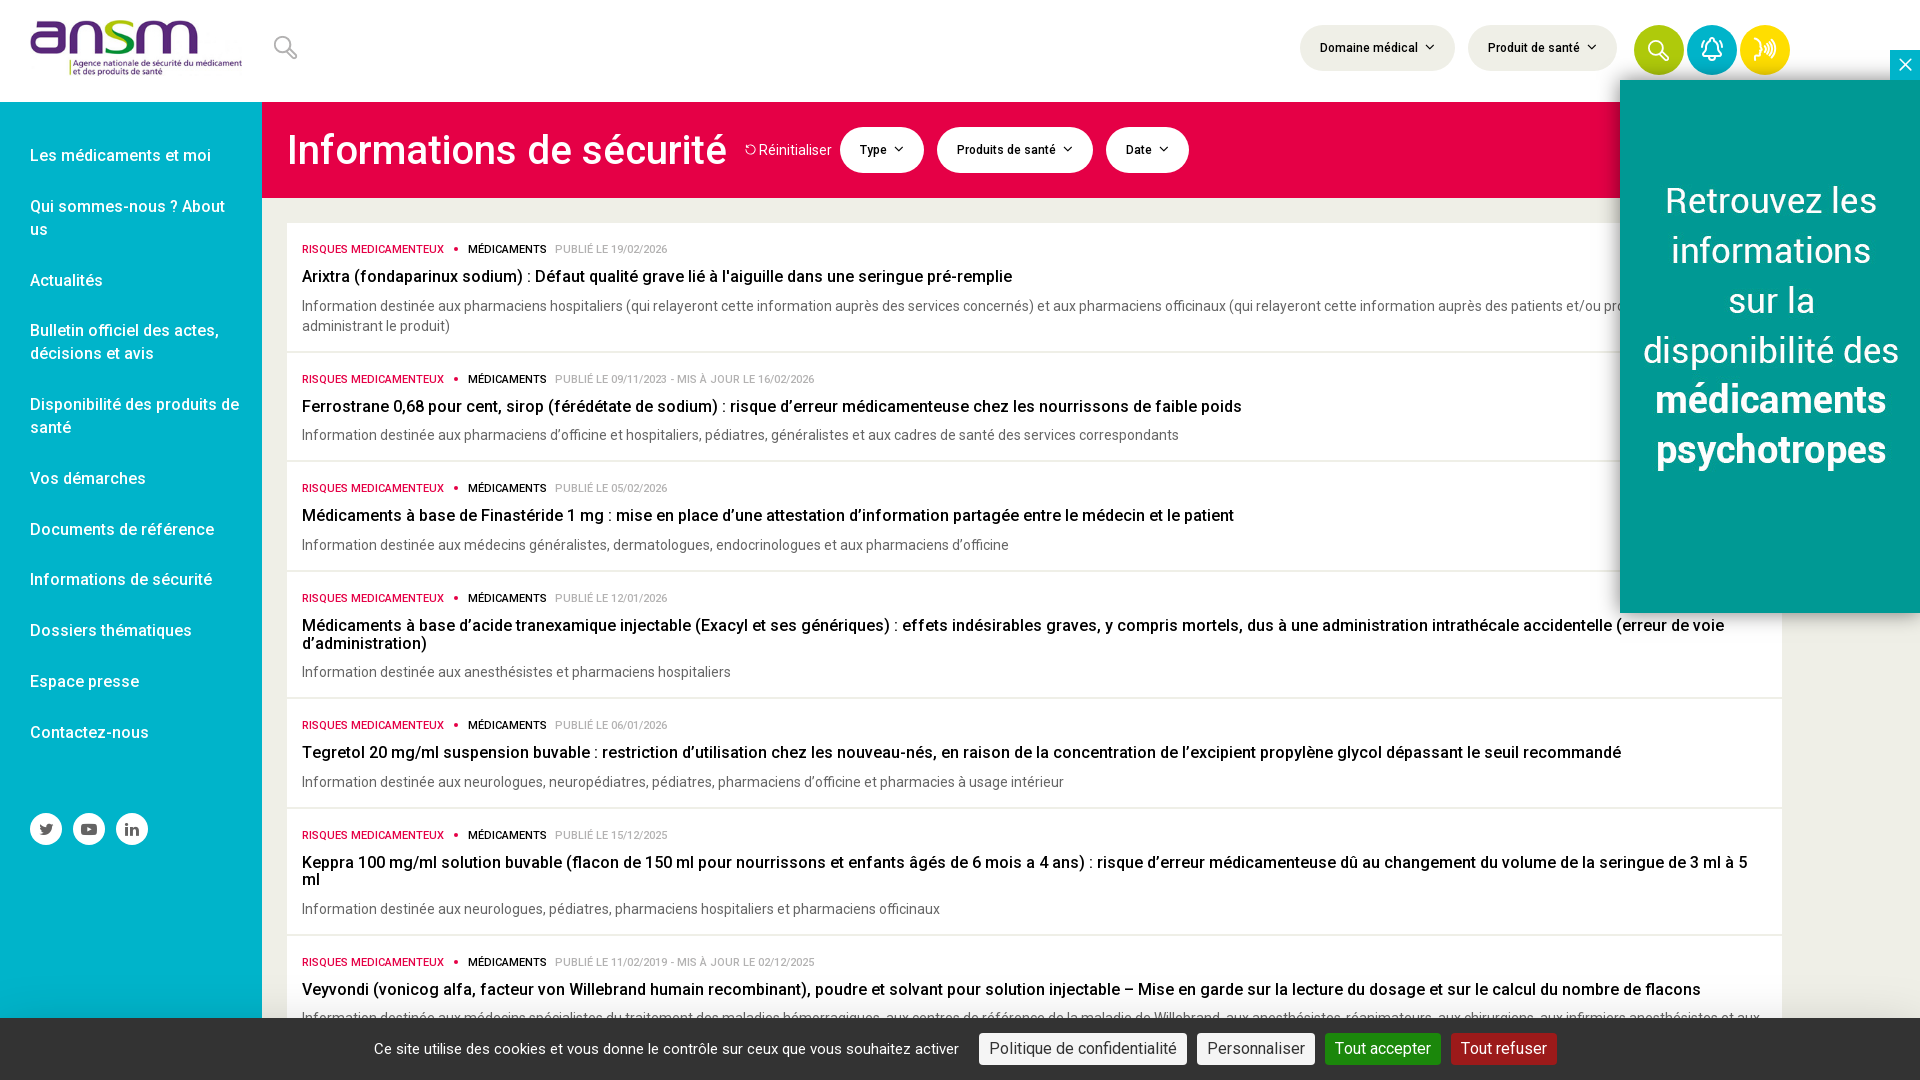

Reloaded the ANSM information security page
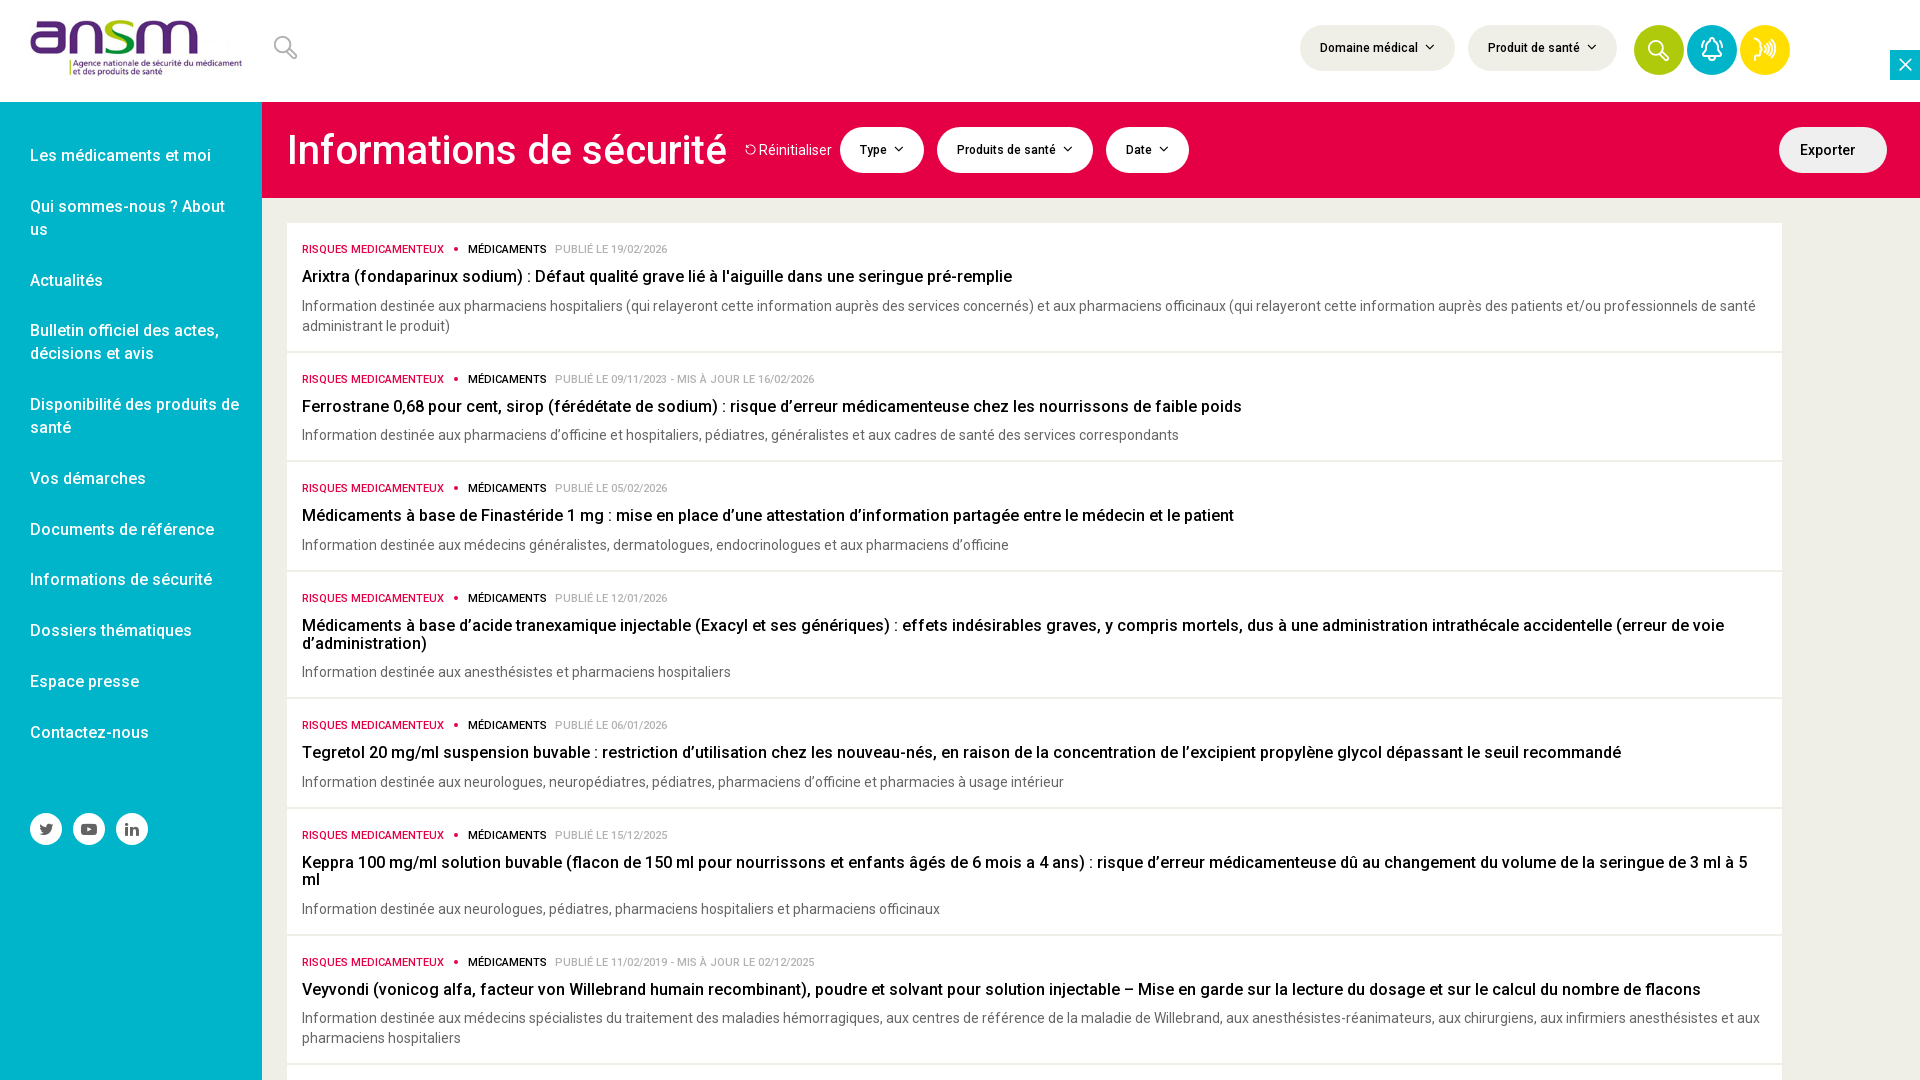

Waited for first article element to load
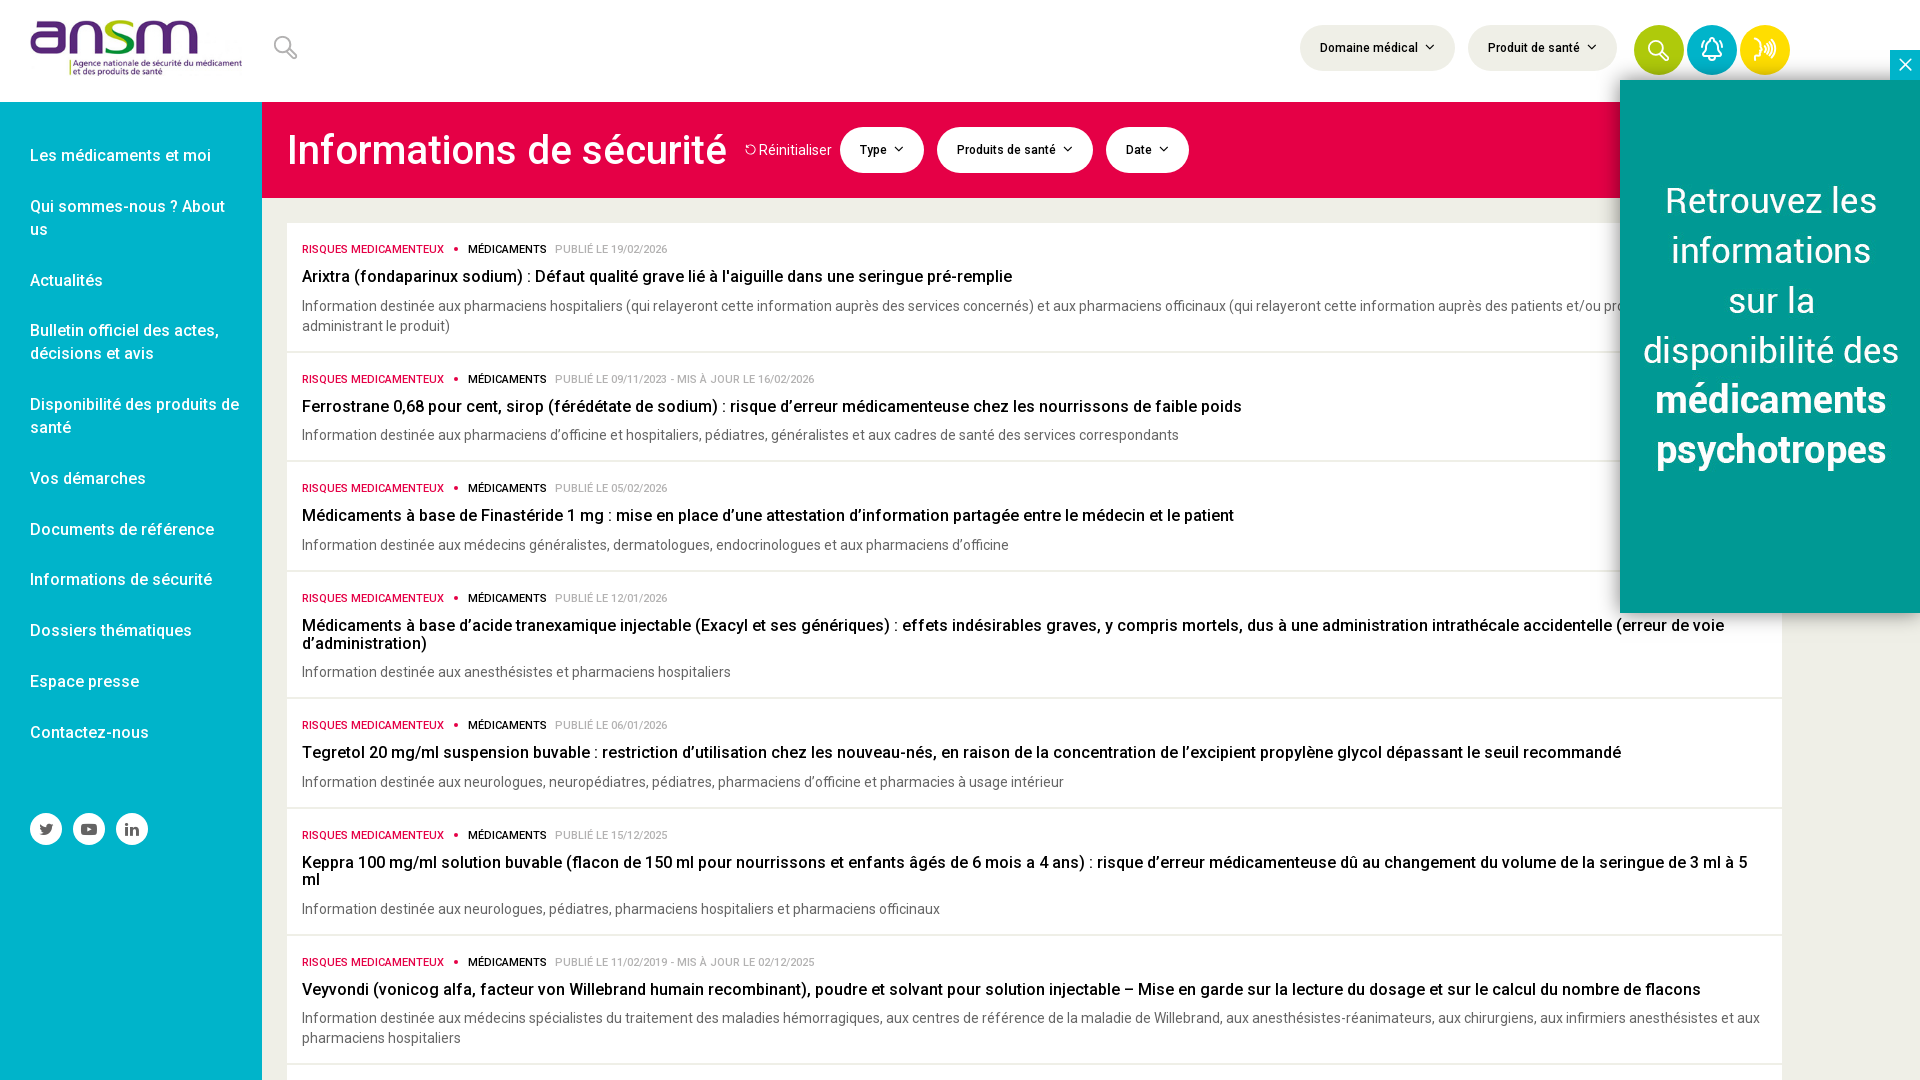

Verified article category element is present
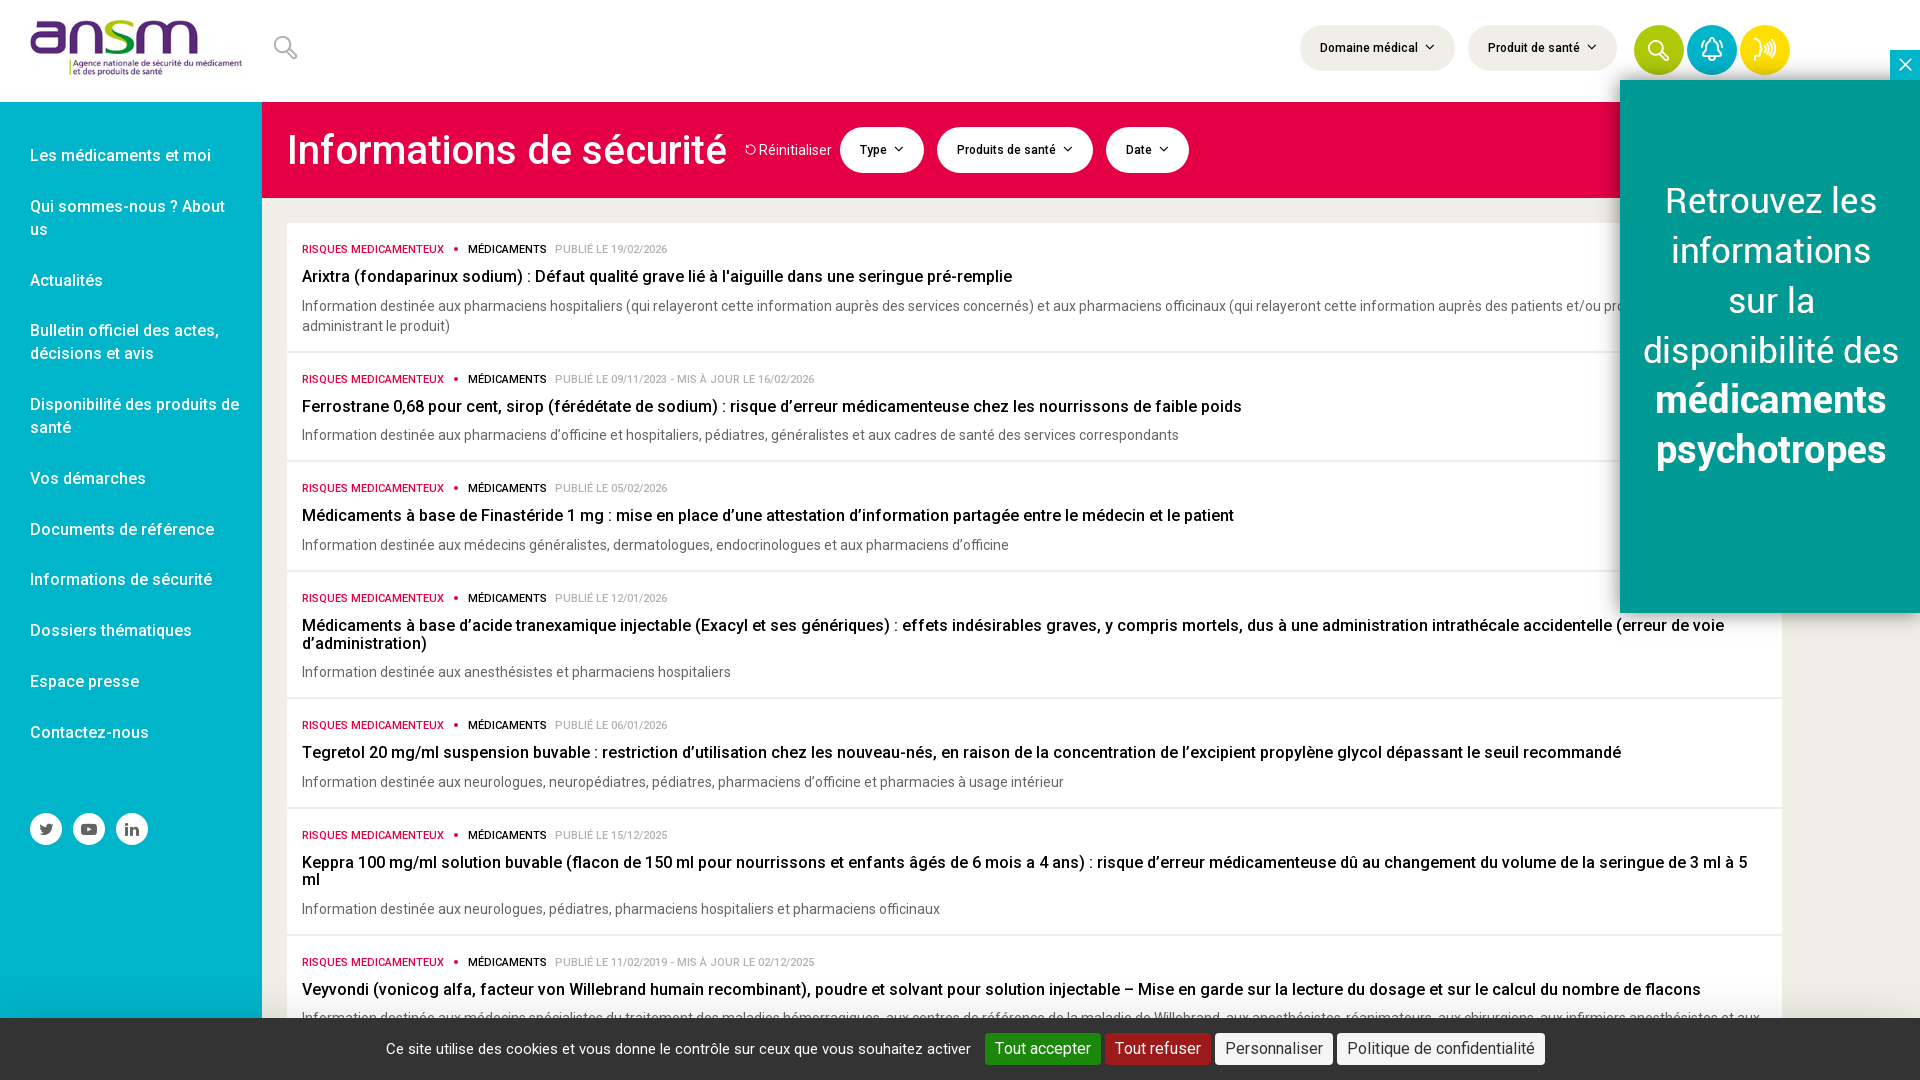

Verified article health product element is present
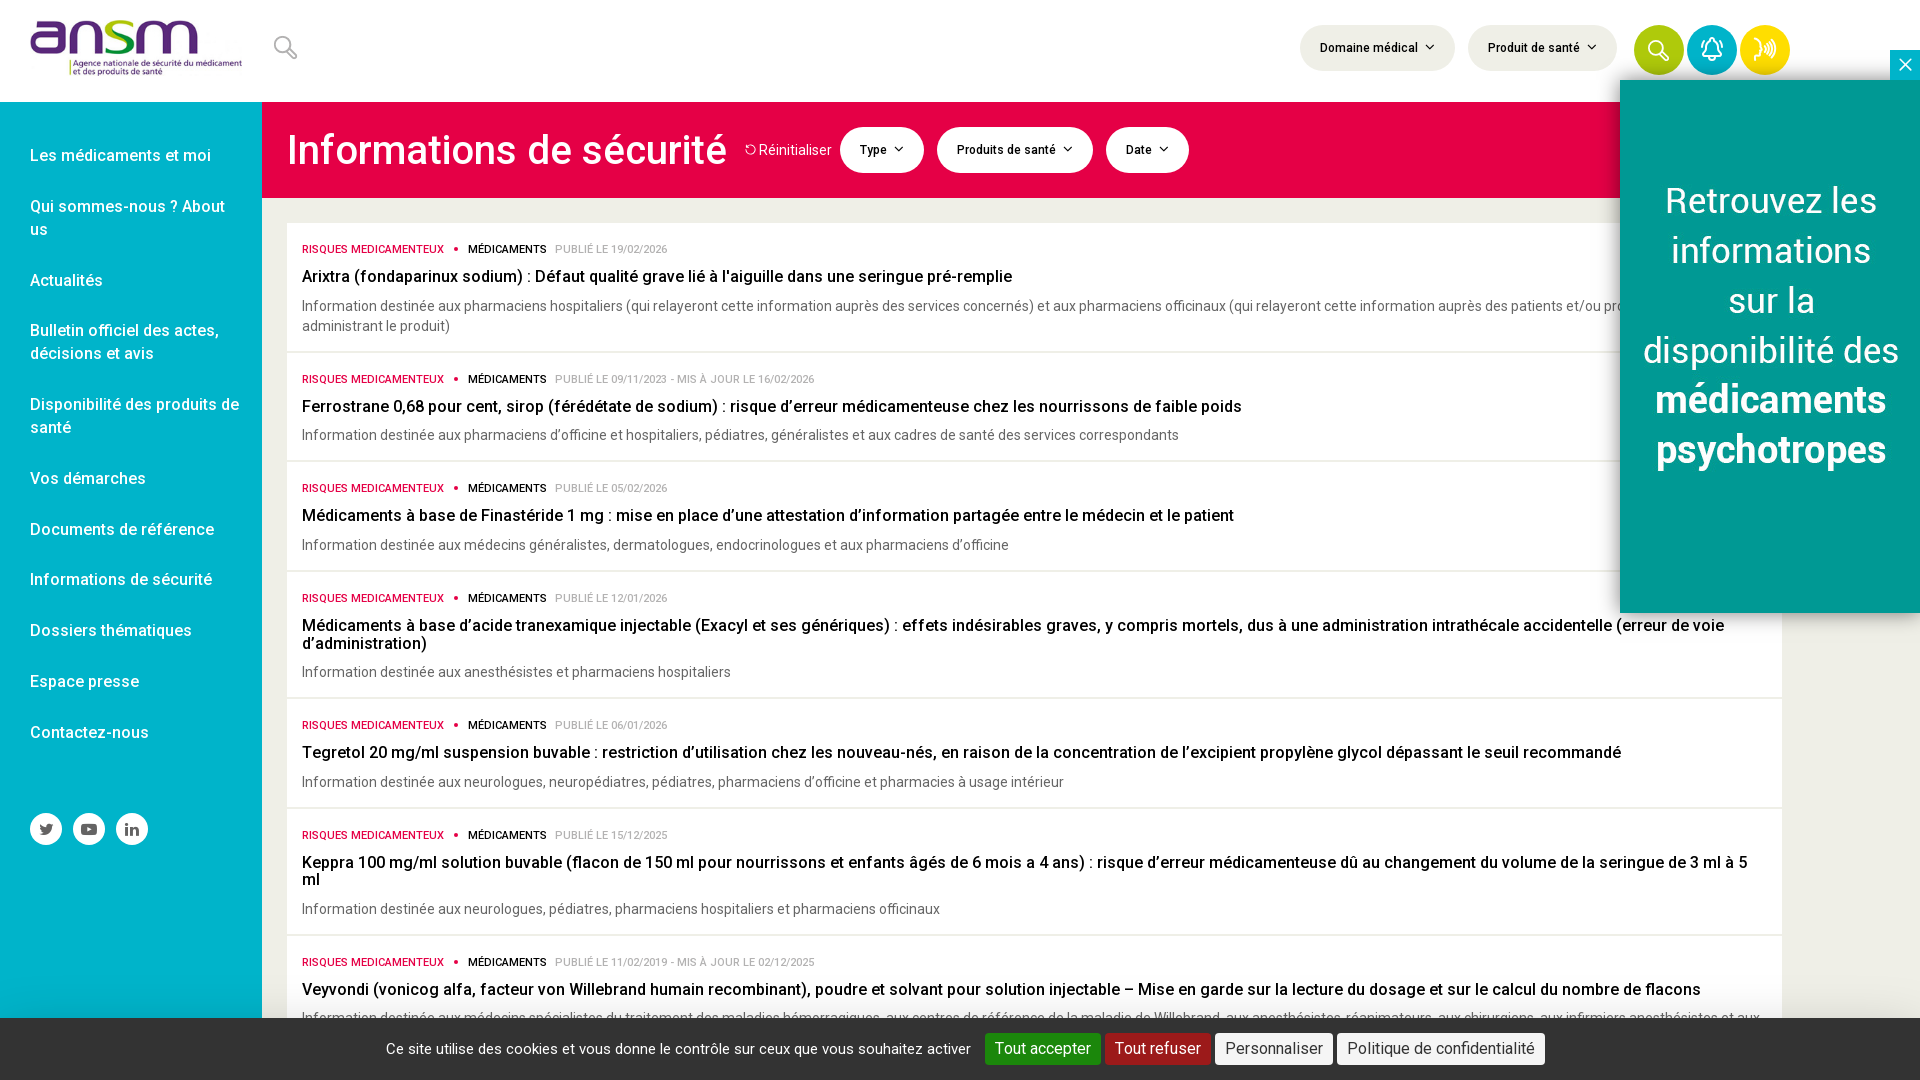

Verified article date element is present
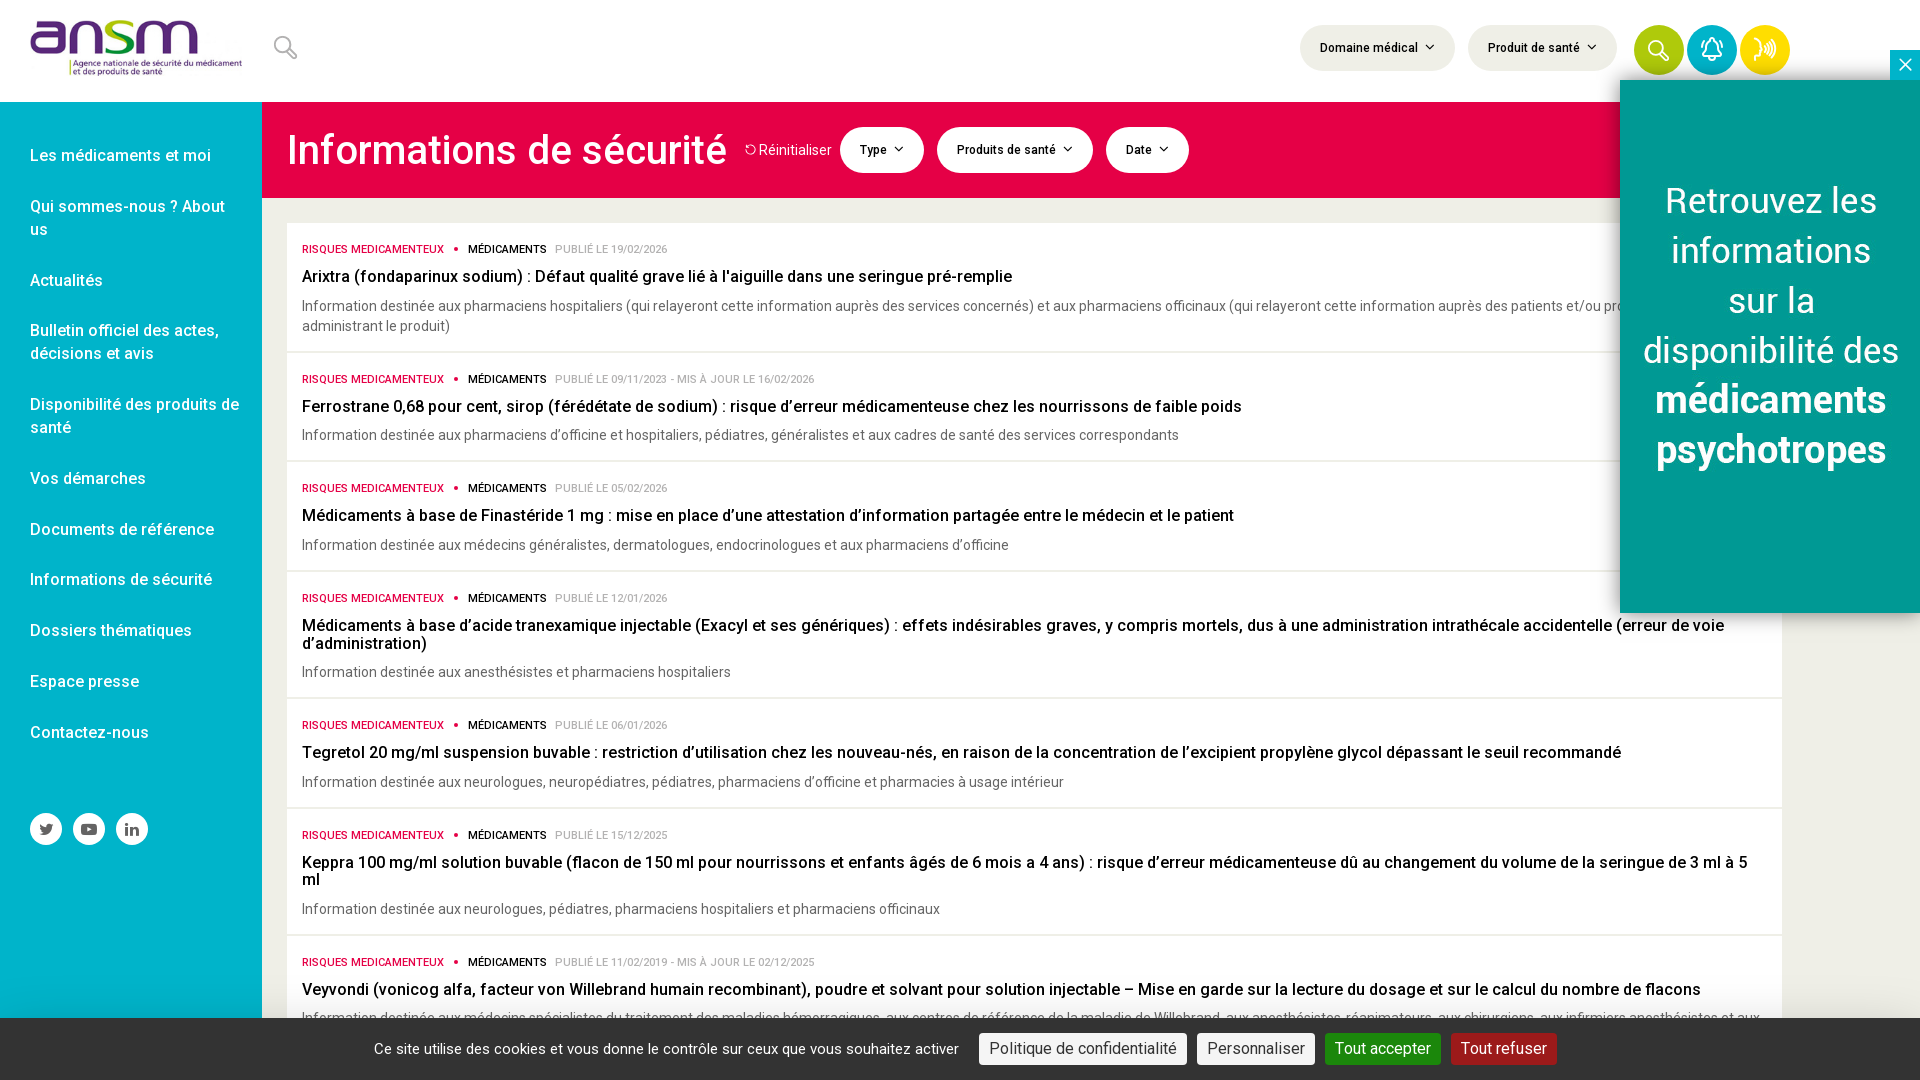

Verified article title element is present
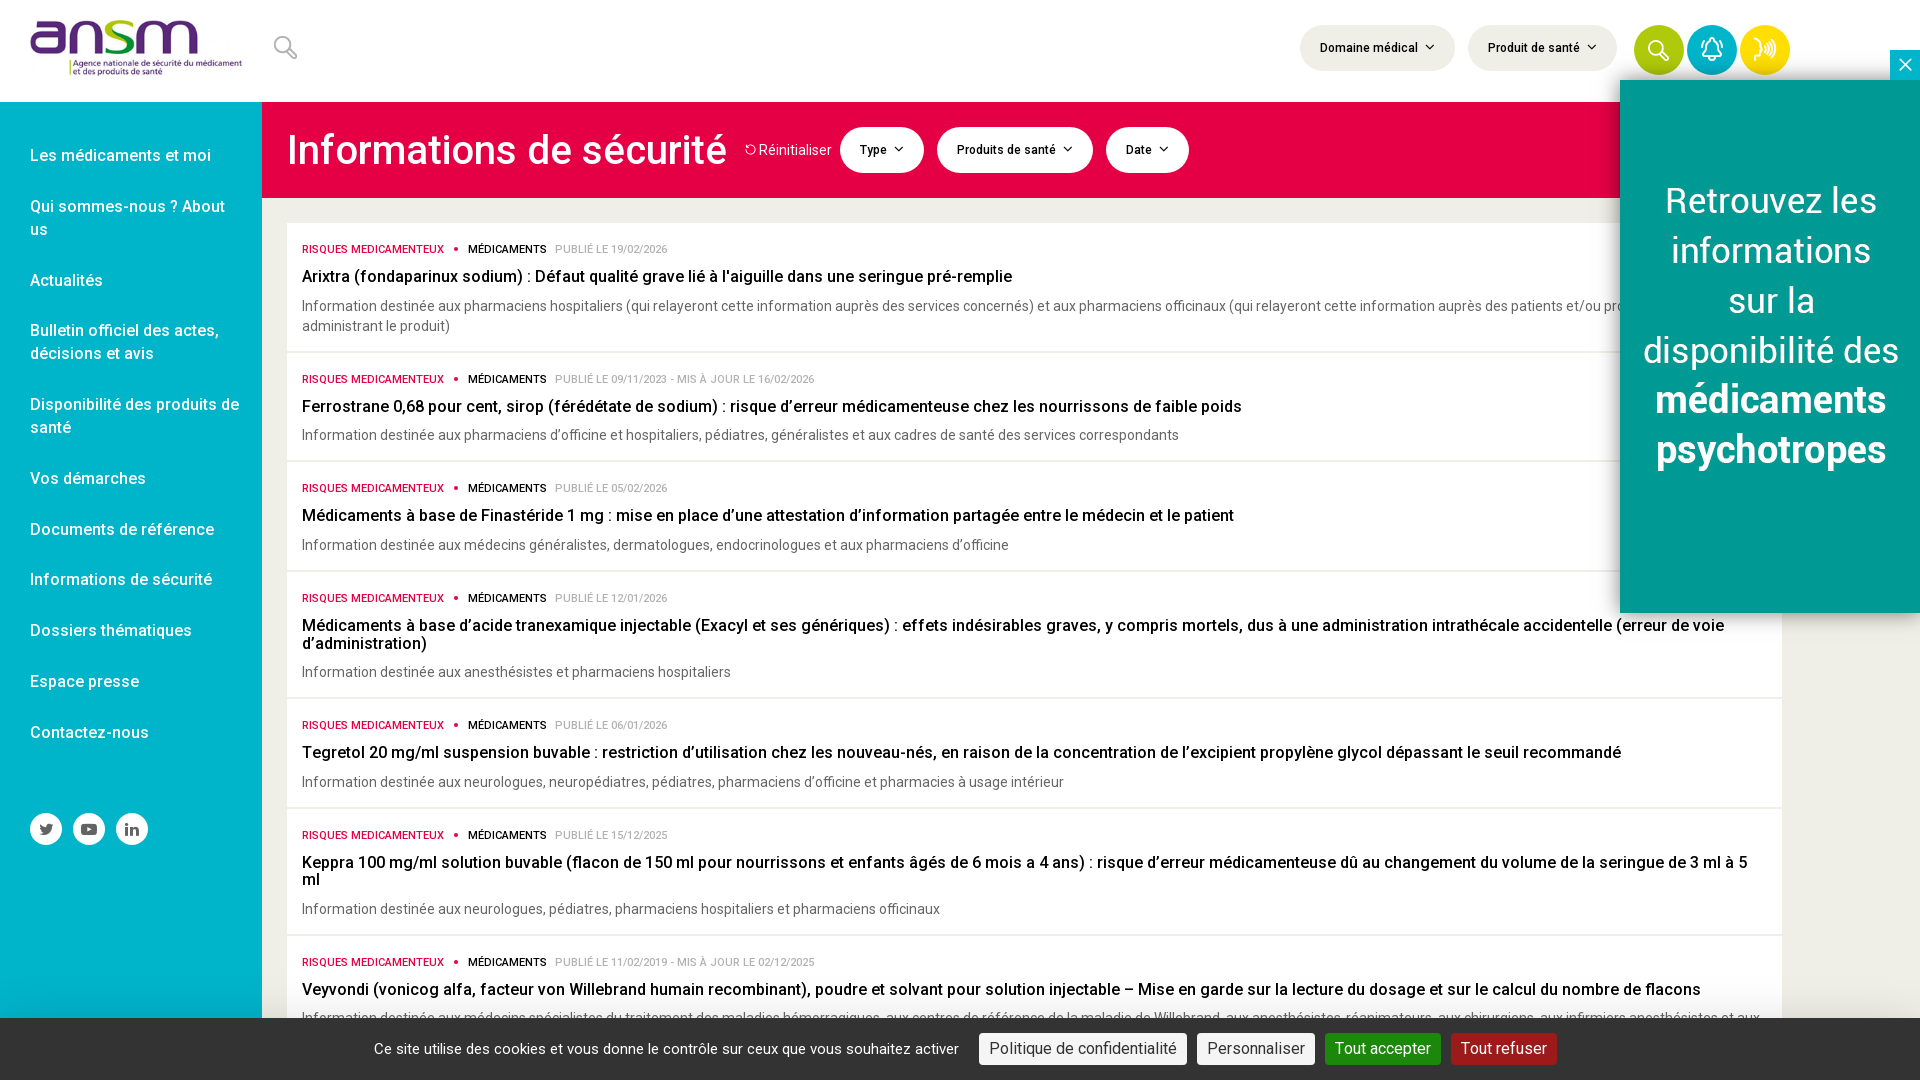

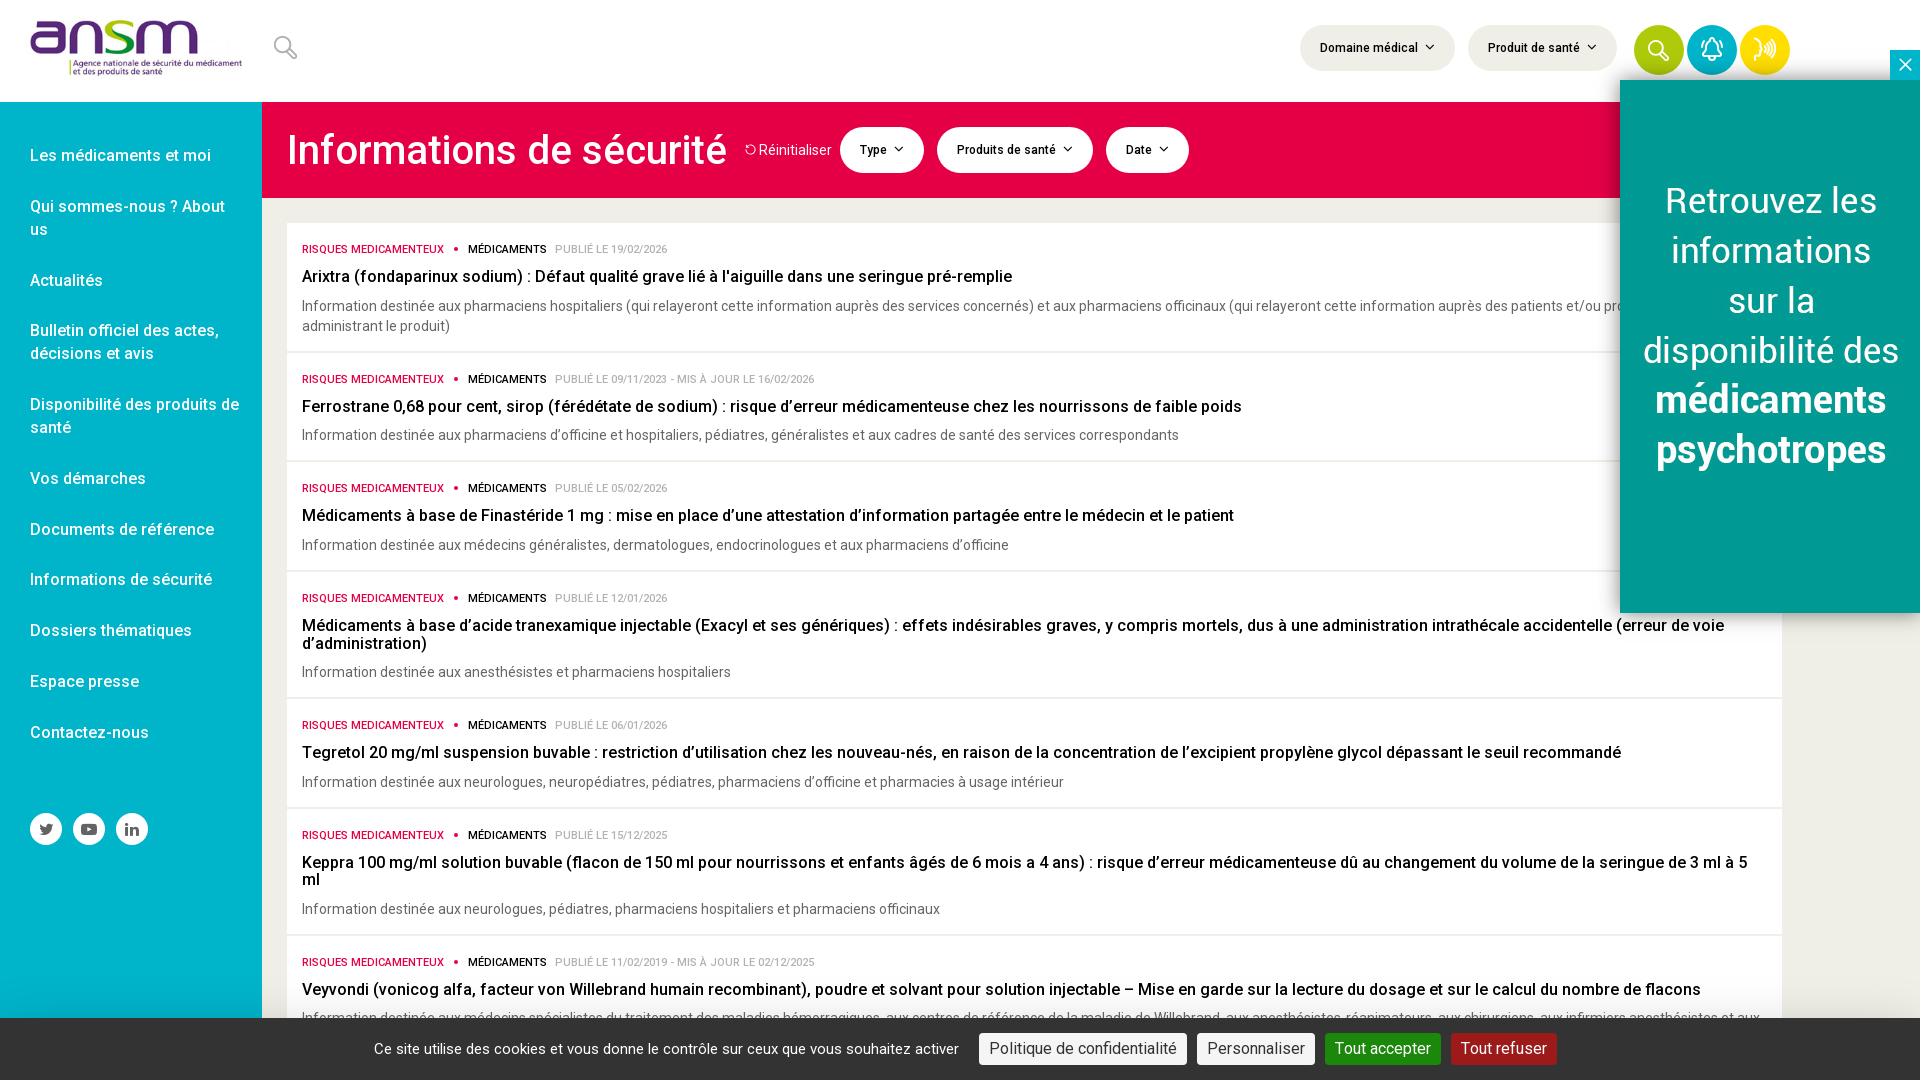